Tests checkbox interaction on a practice form by clicking the sports hobby checkbox and verifying its selection state

Starting URL: https://demoqa.com/automation-practice-form

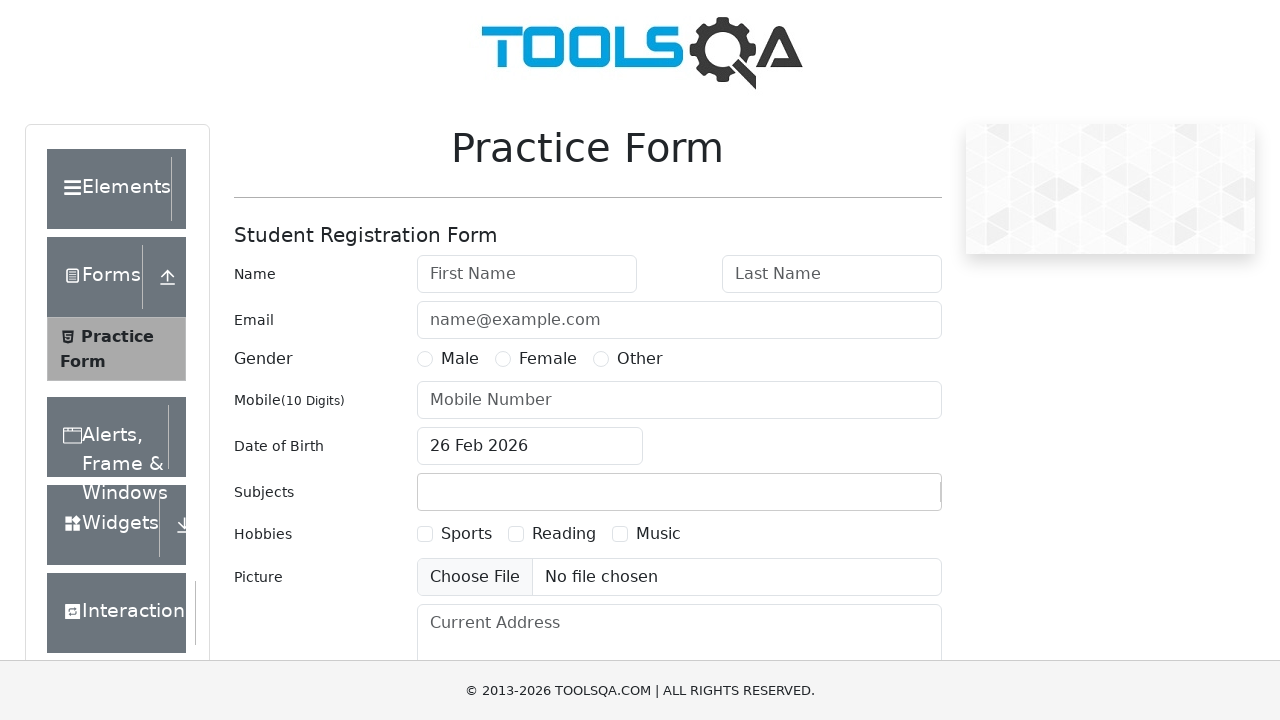

Clicked the sports hobby checkbox label at (466, 534) on label[for='hobbies-checkbox-1']
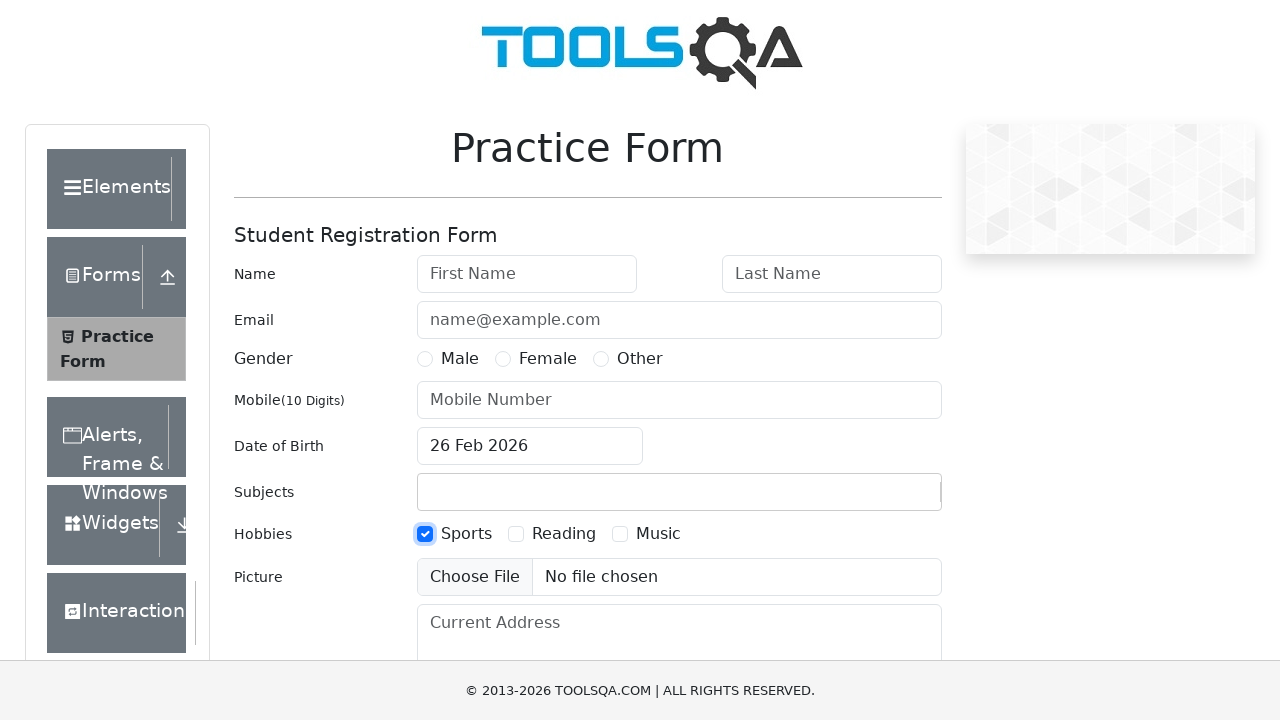

Located the sports hobby checkbox element
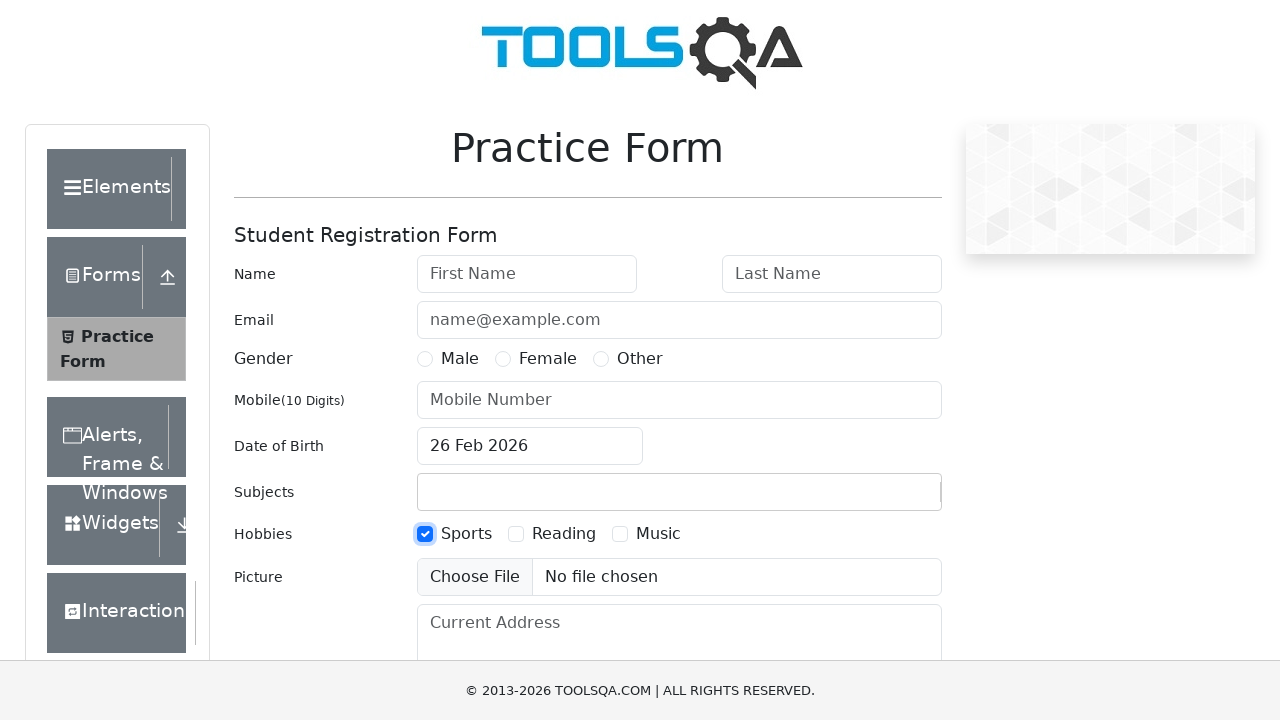

Verified that the sports hobby checkbox is selected
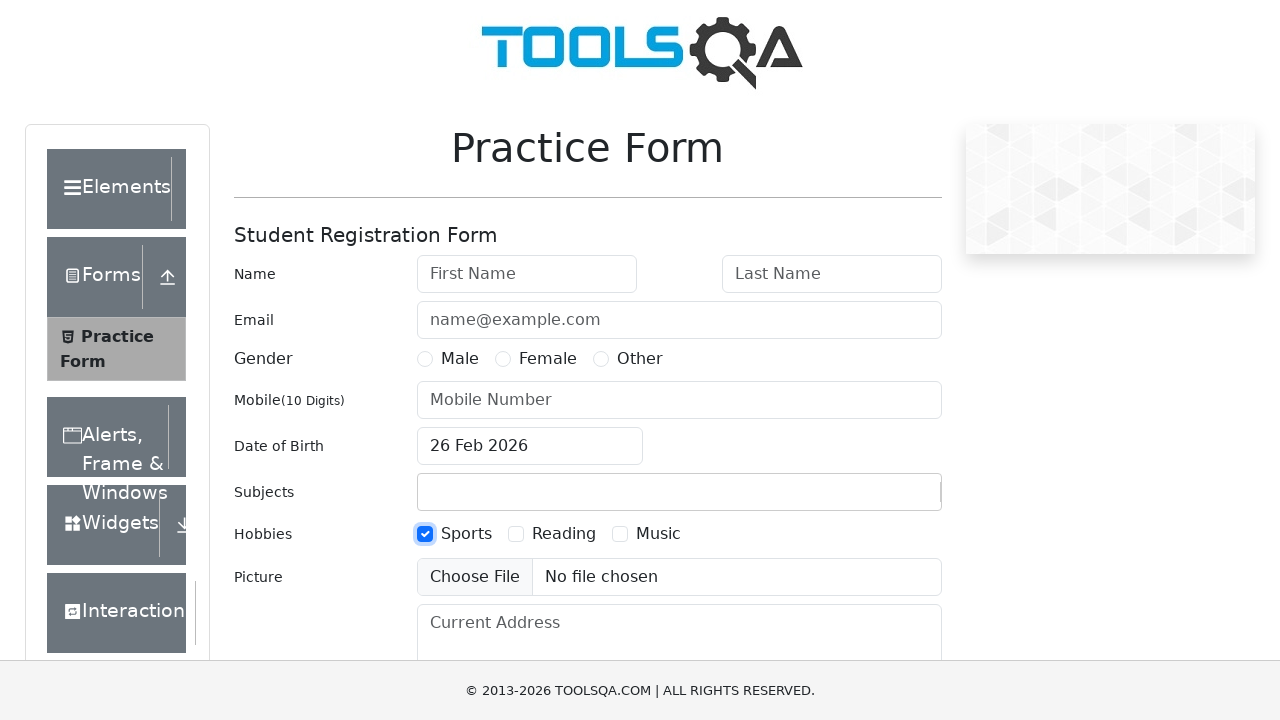

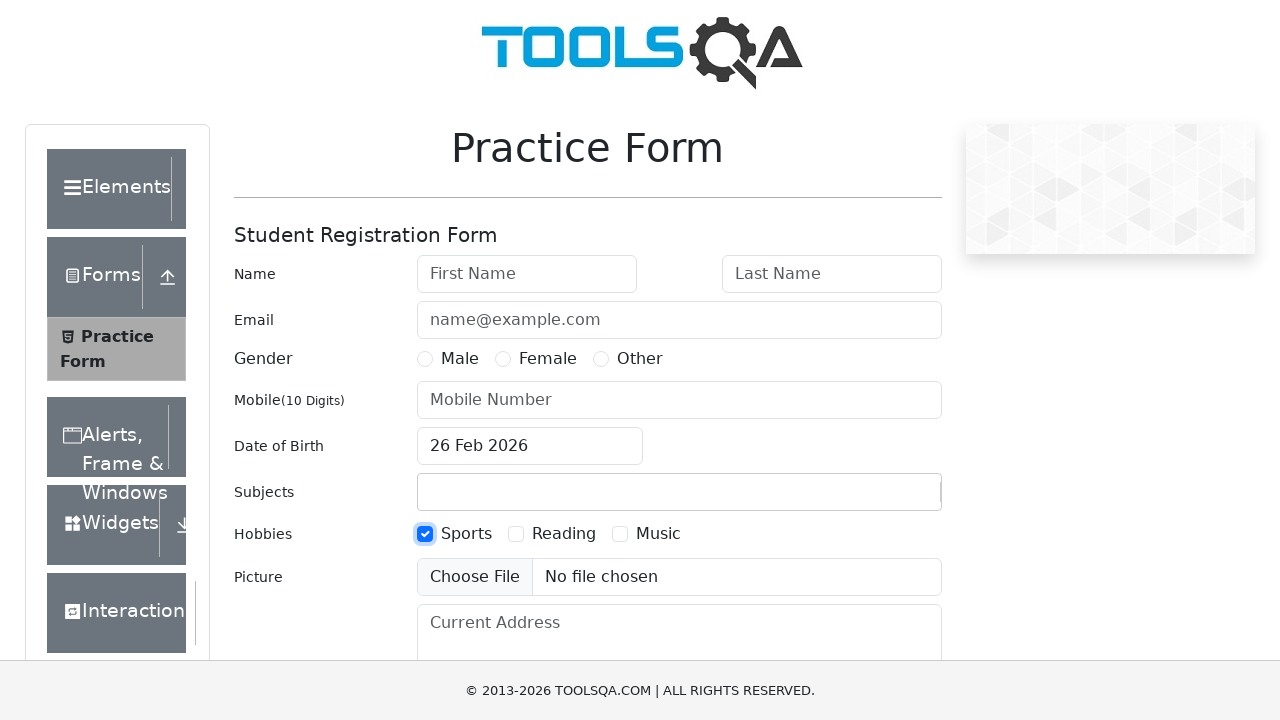